Tests login form validation by leaving both username and password empty and verifying error message appears

Starting URL: https://www.saucedemo.com/

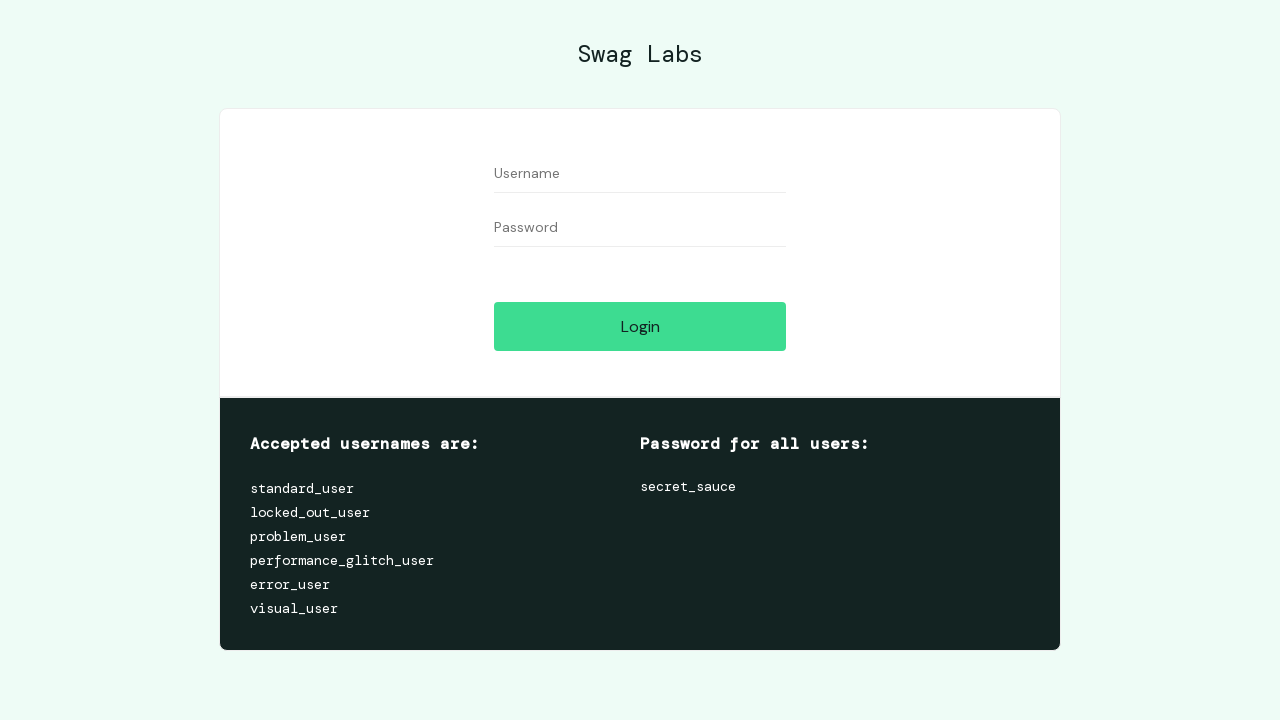

Clicked login button without filling username and password fields at (640, 326) on #login-button
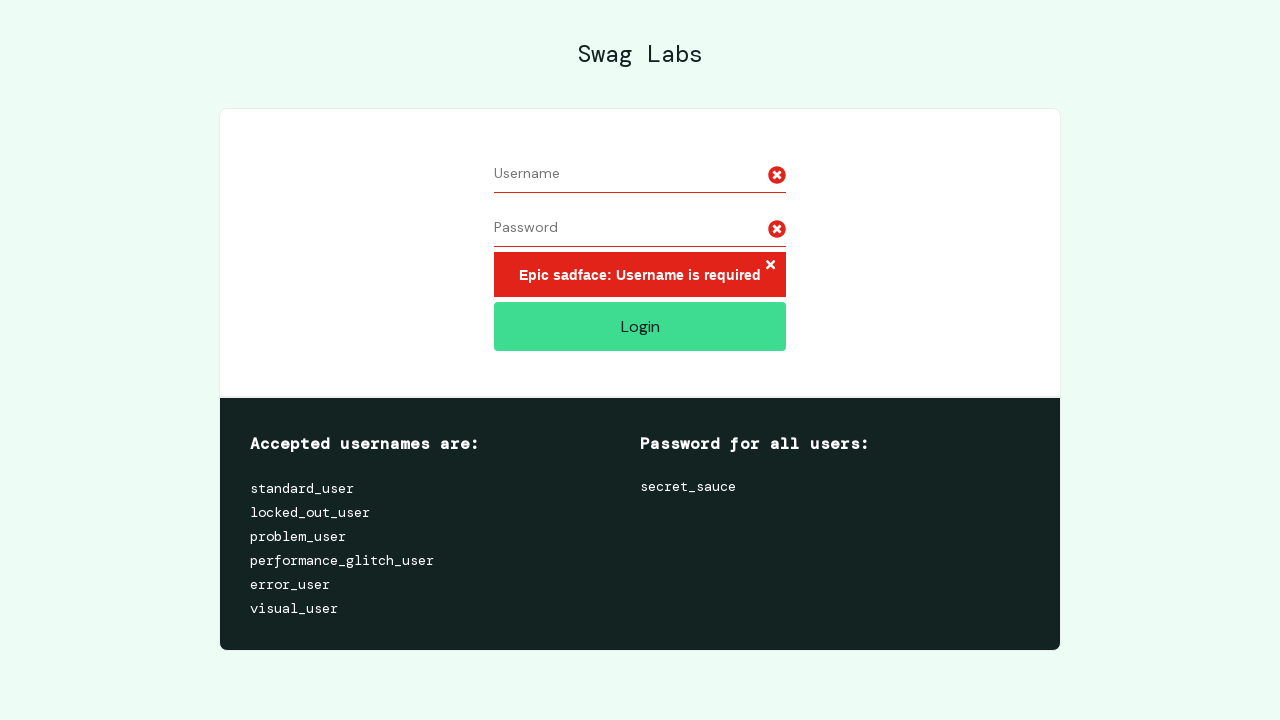

Error message container appeared after login attempt with empty credentials
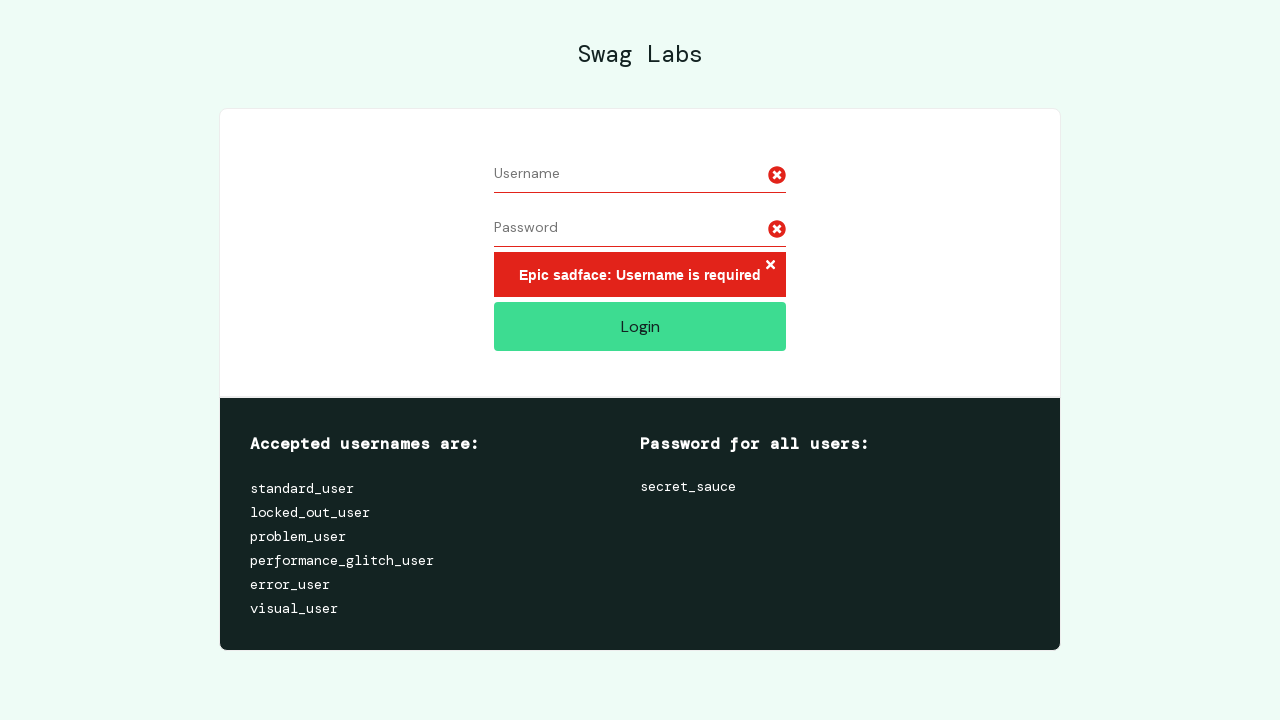

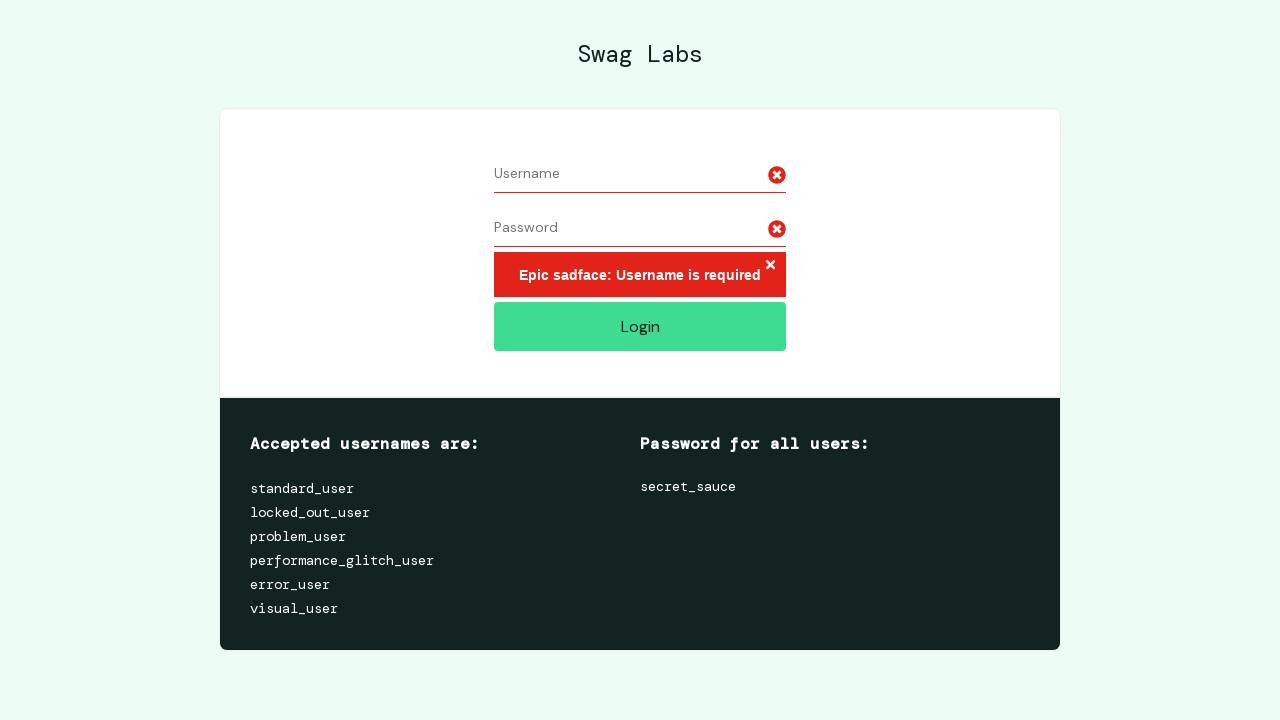